Tests checkbox interaction on an automation practice page by clicking on checkbox option 2

Starting URL: https://rahulshettyacademy.com/AutomationPractice/

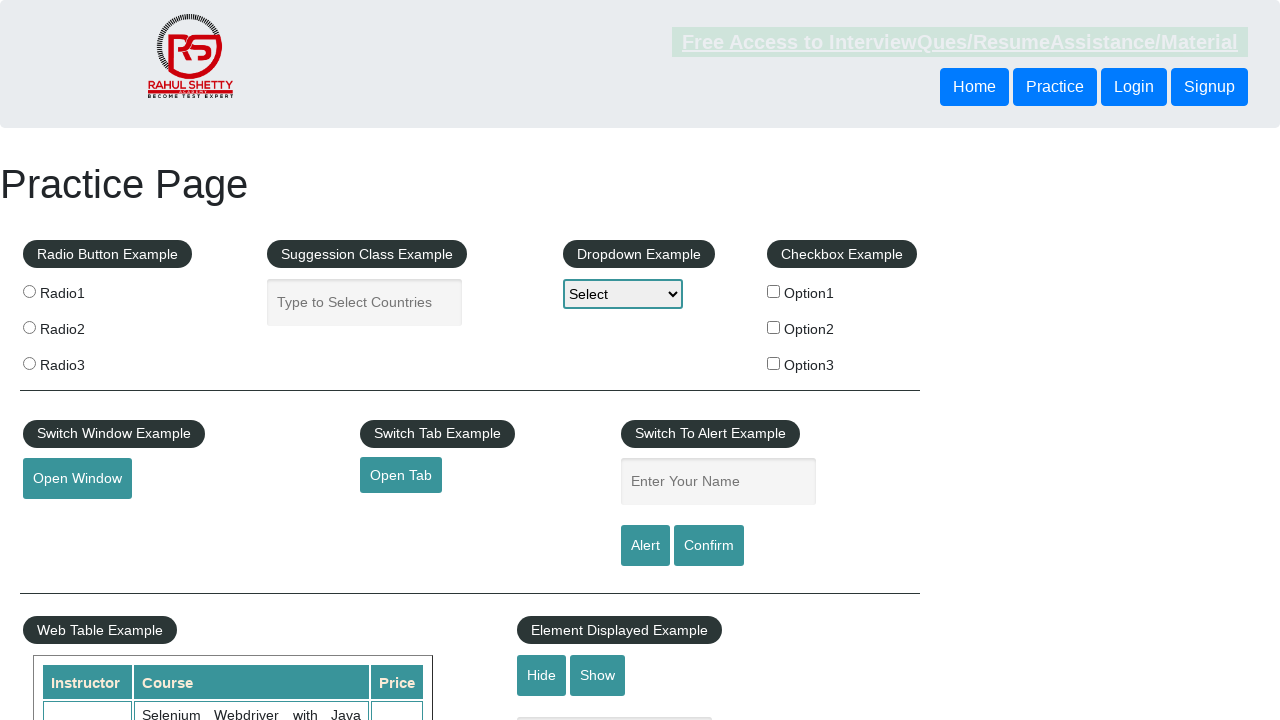

Navigated to automation practice page
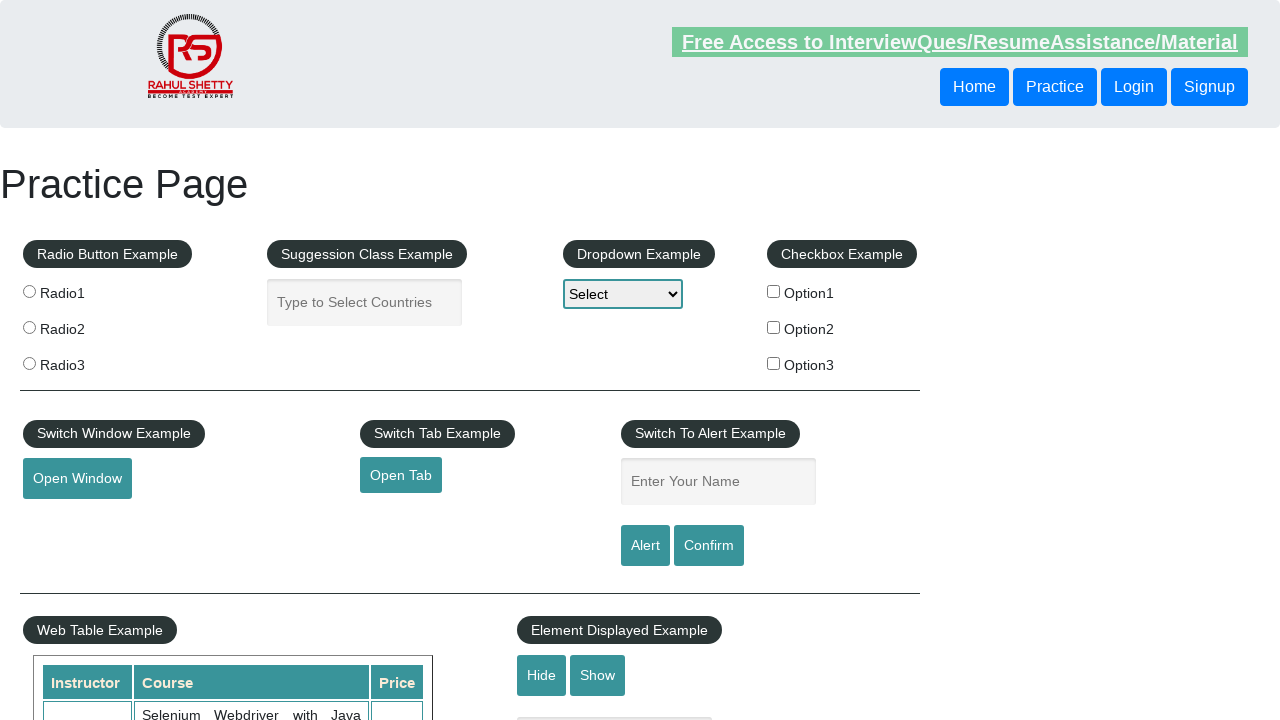

Clicked on checkbox option 2 at (774, 327) on input#checkBoxOption2
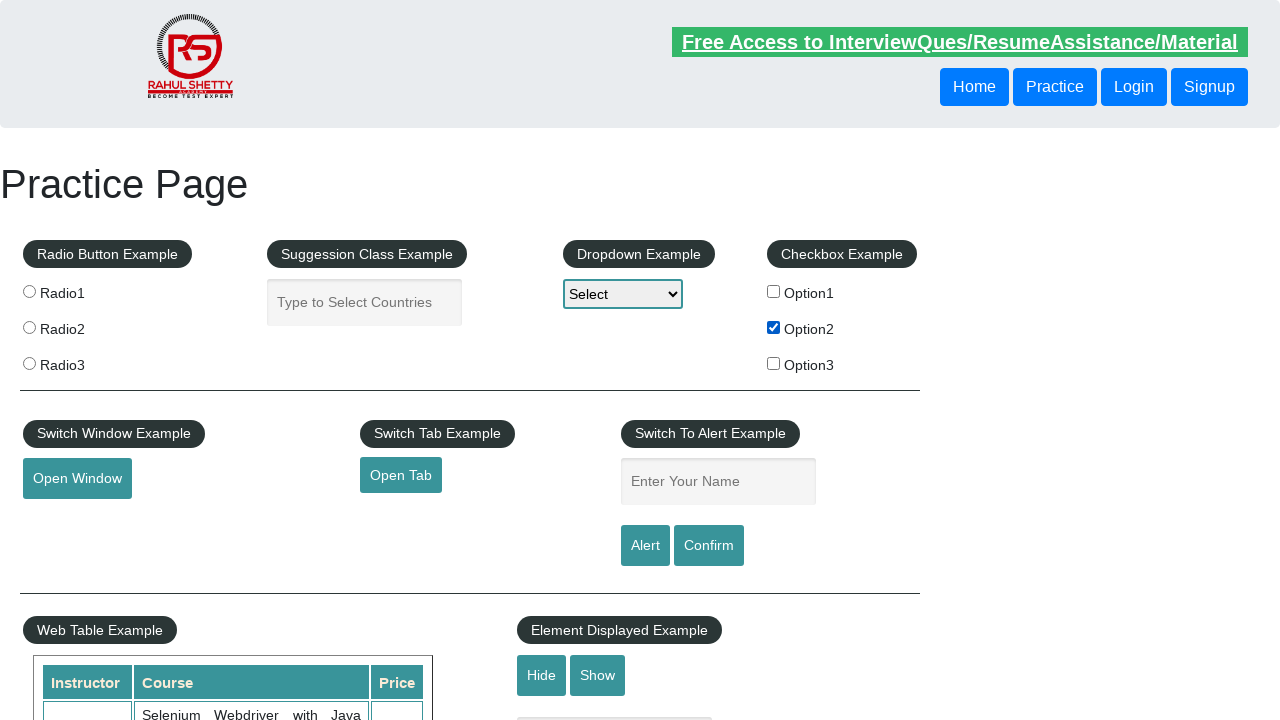

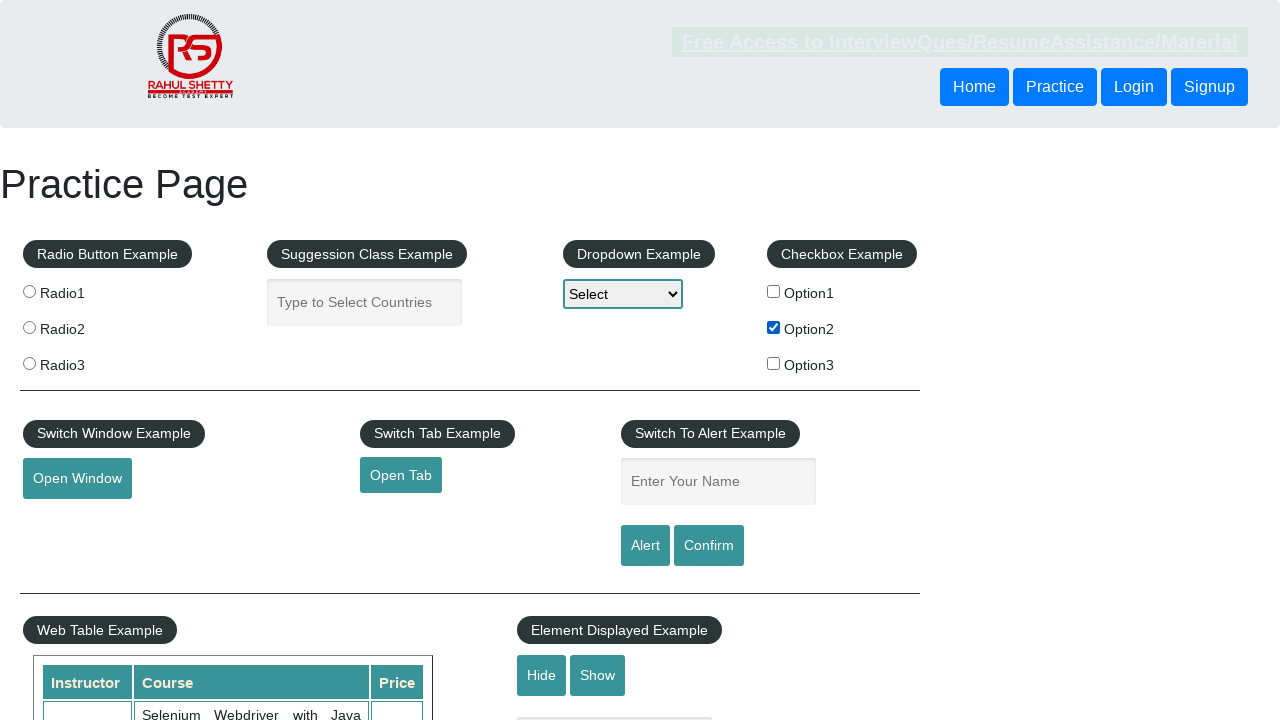